Tests the pagination and sorting functionality on a product offers page by clicking a column header to sort, then navigating through pages using the pagination Next button to locate a specific item (Rice).

Starting URL: https://rahulshettyacademy.com/greenkart/#/offers

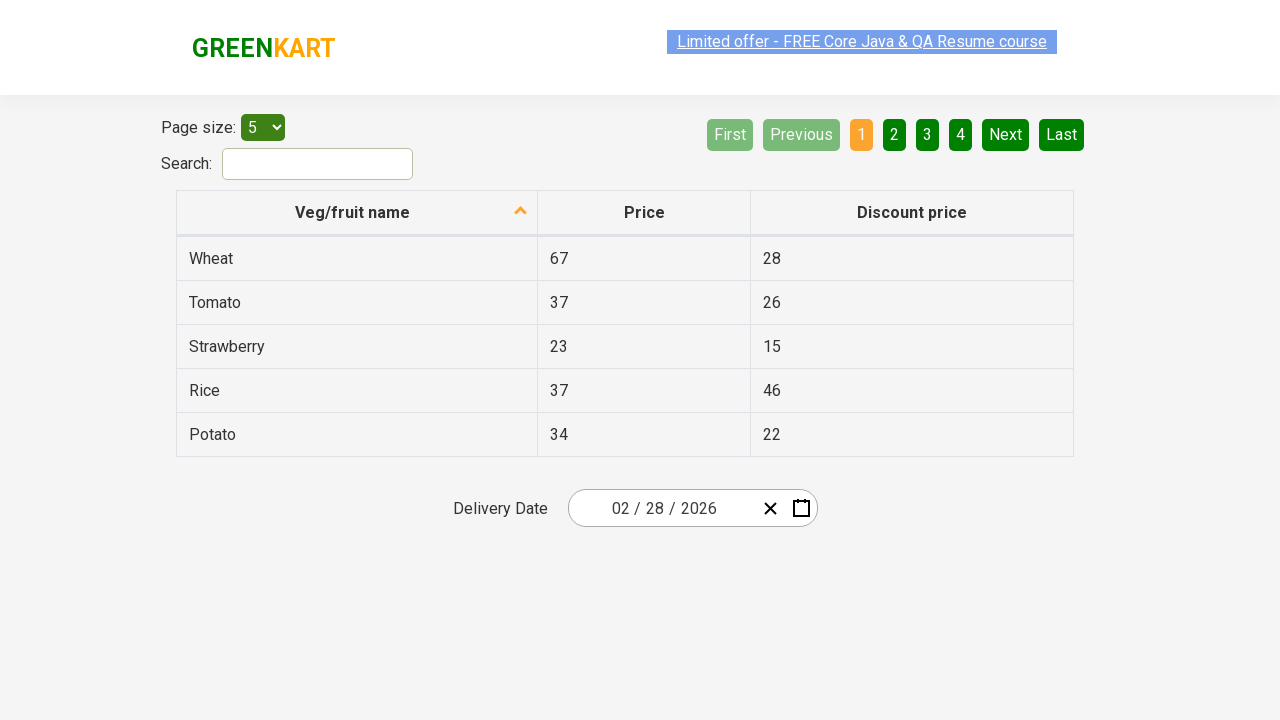

Clicked first column header to sort products at (357, 213) on xpath=//tr/th[1]
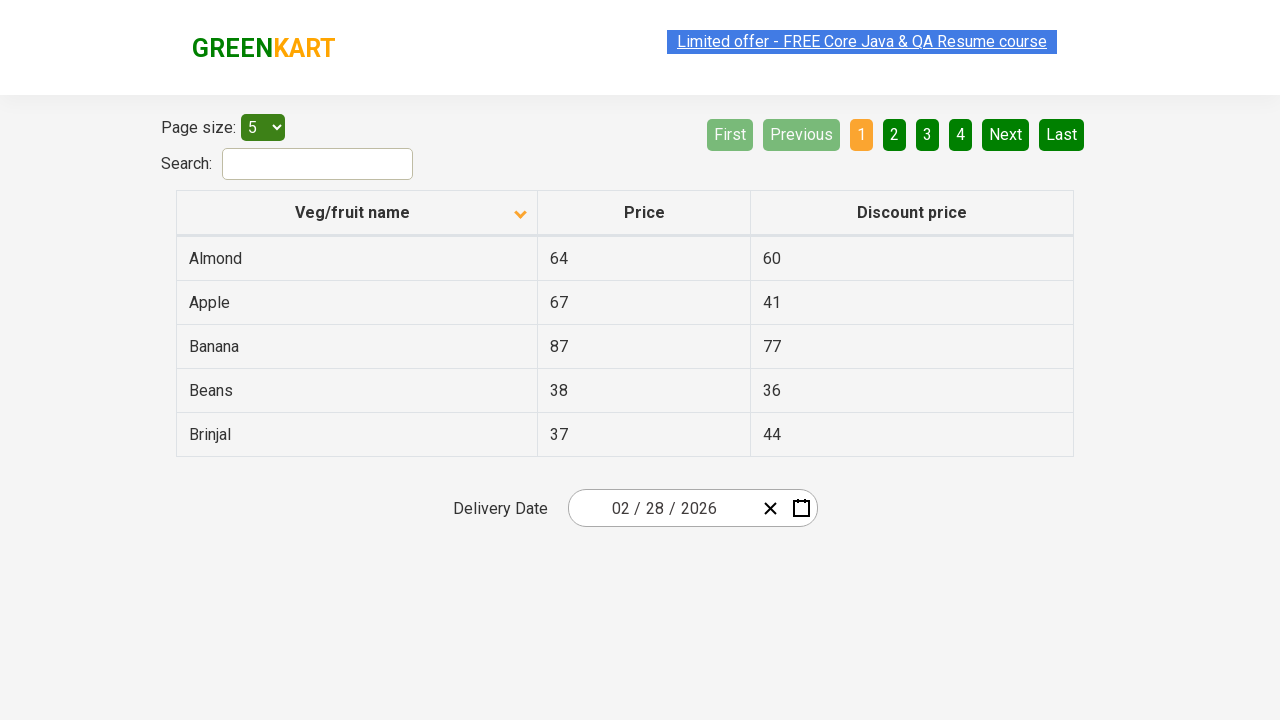

Table populated with product data
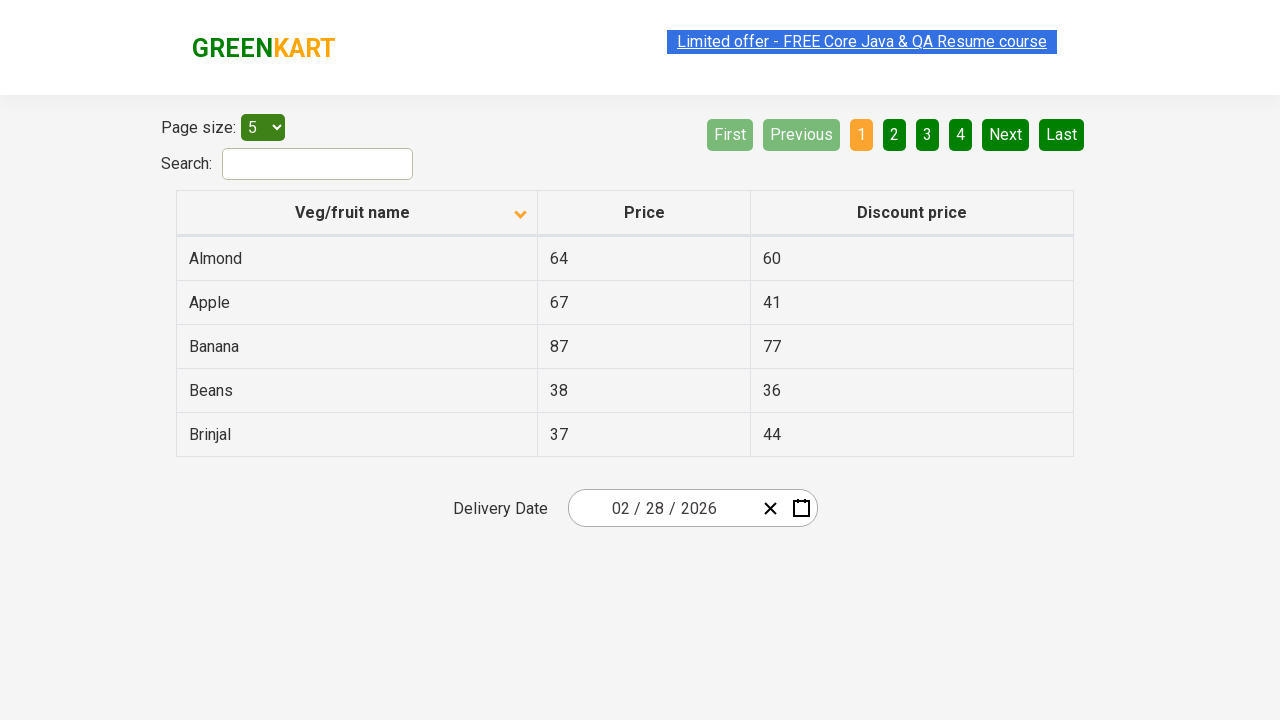

Retrieved all items from first column
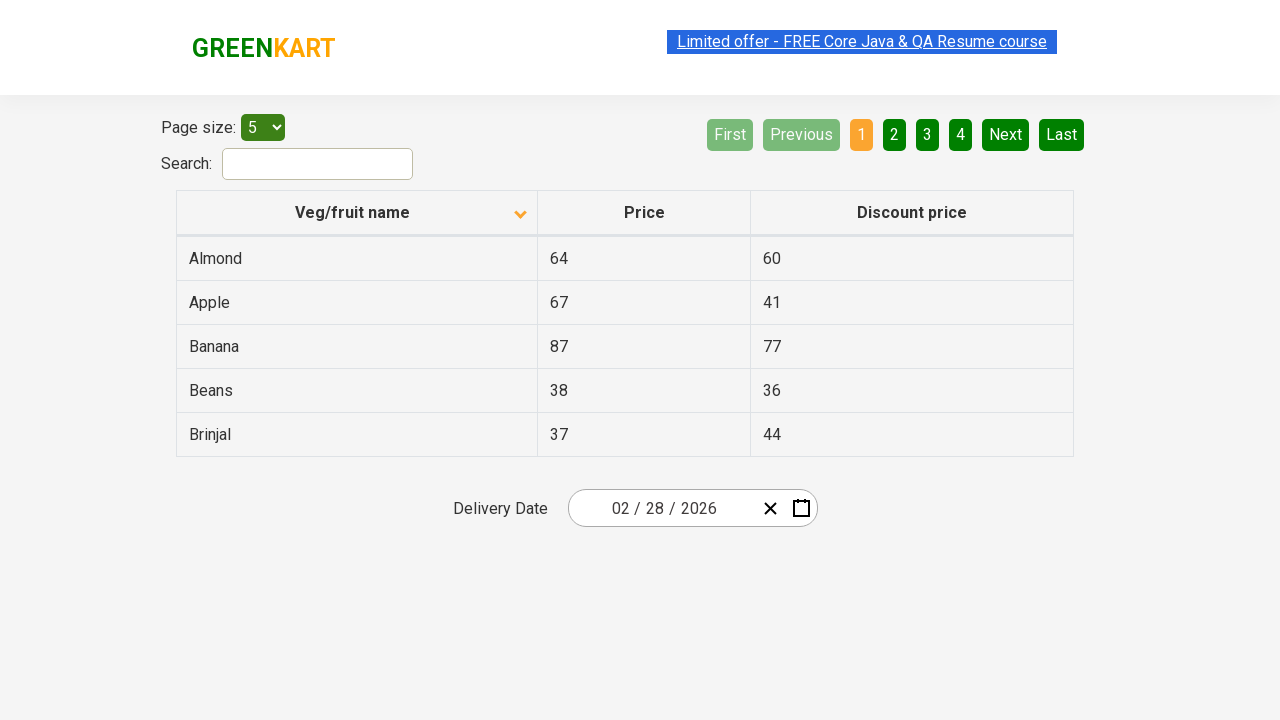

Verified that column is sorted correctly
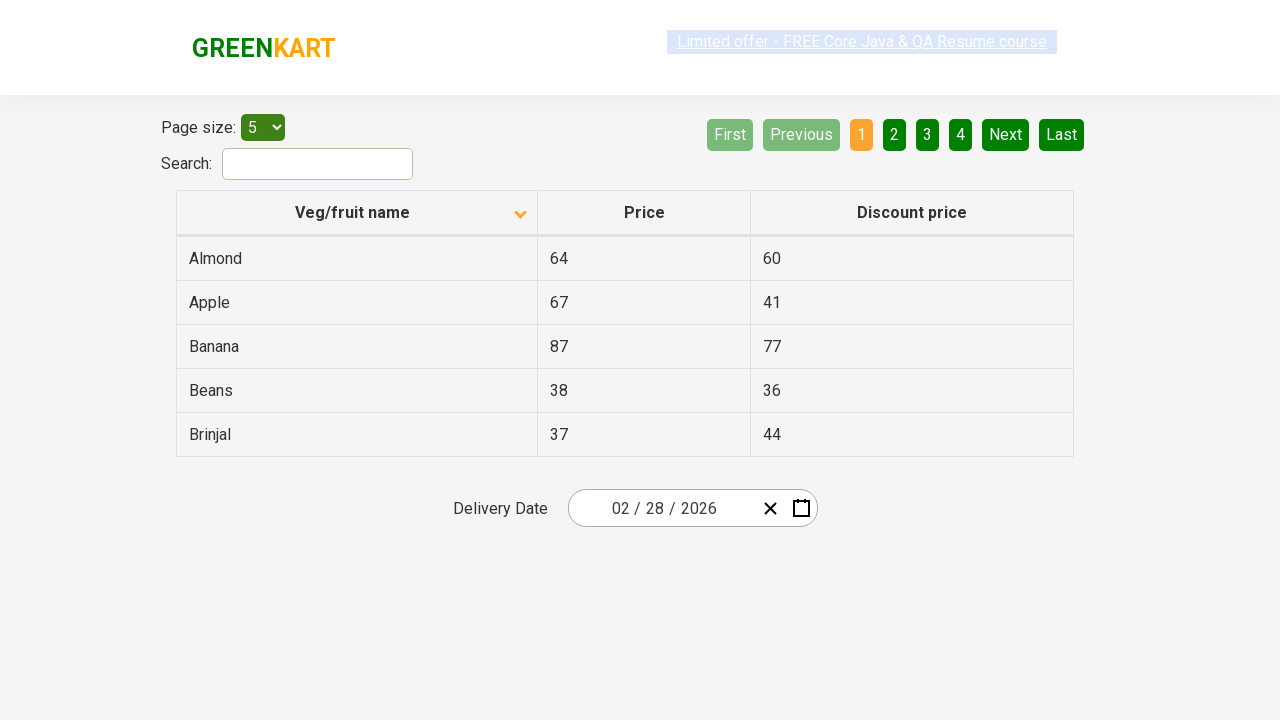

Clicked Next button to navigate to page 2 at (1006, 134) on [aria-label='Next']
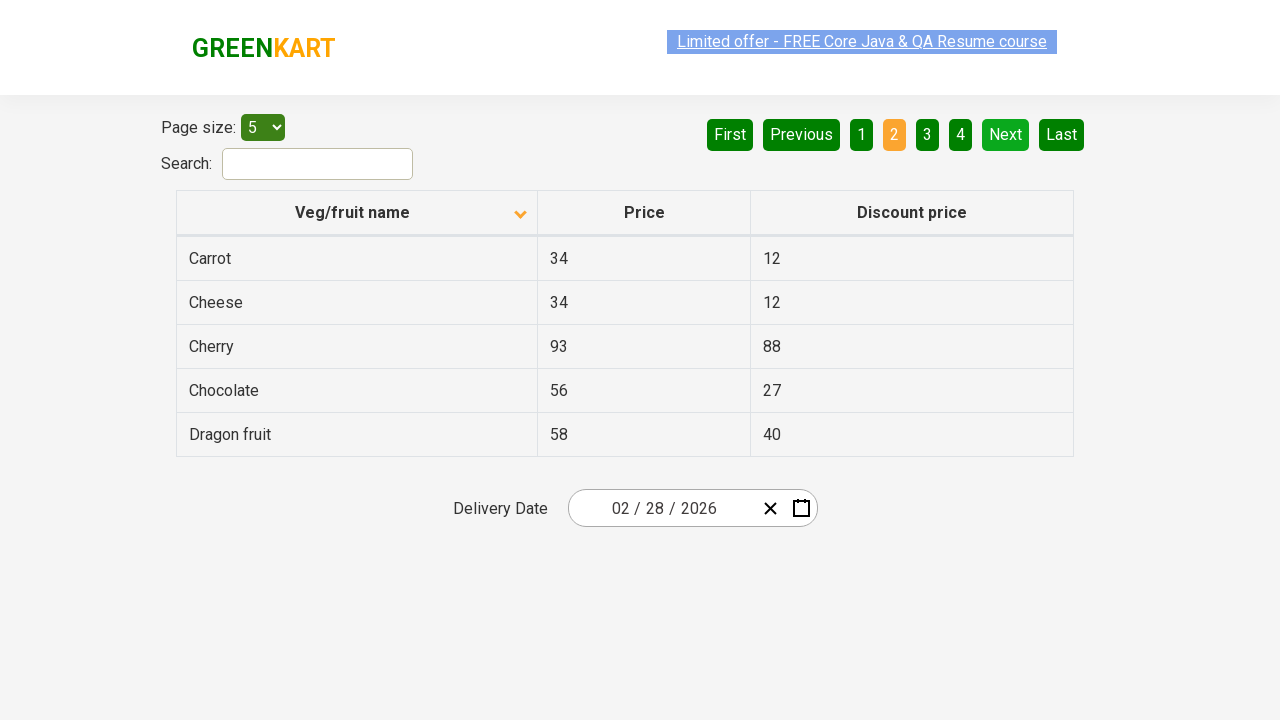

Waited for page transition to complete
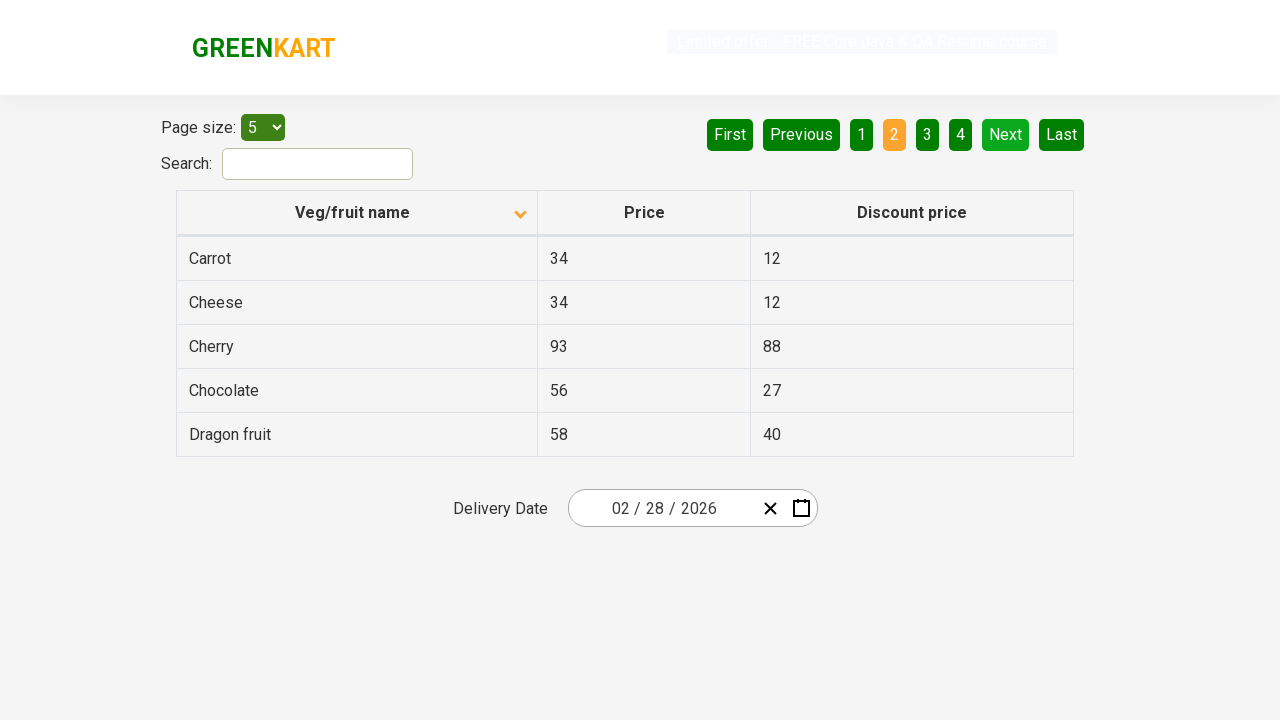

Clicked Next button to navigate to page 3 at (1006, 134) on [aria-label='Next']
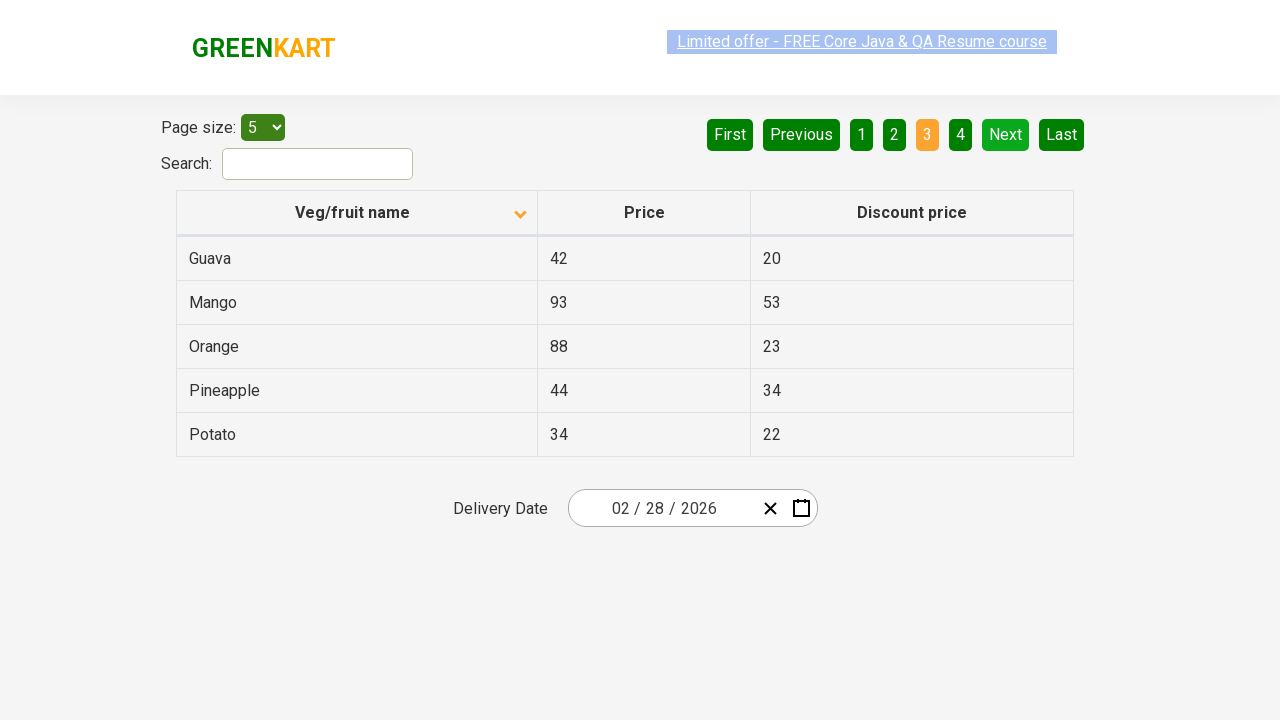

Waited for page transition to complete
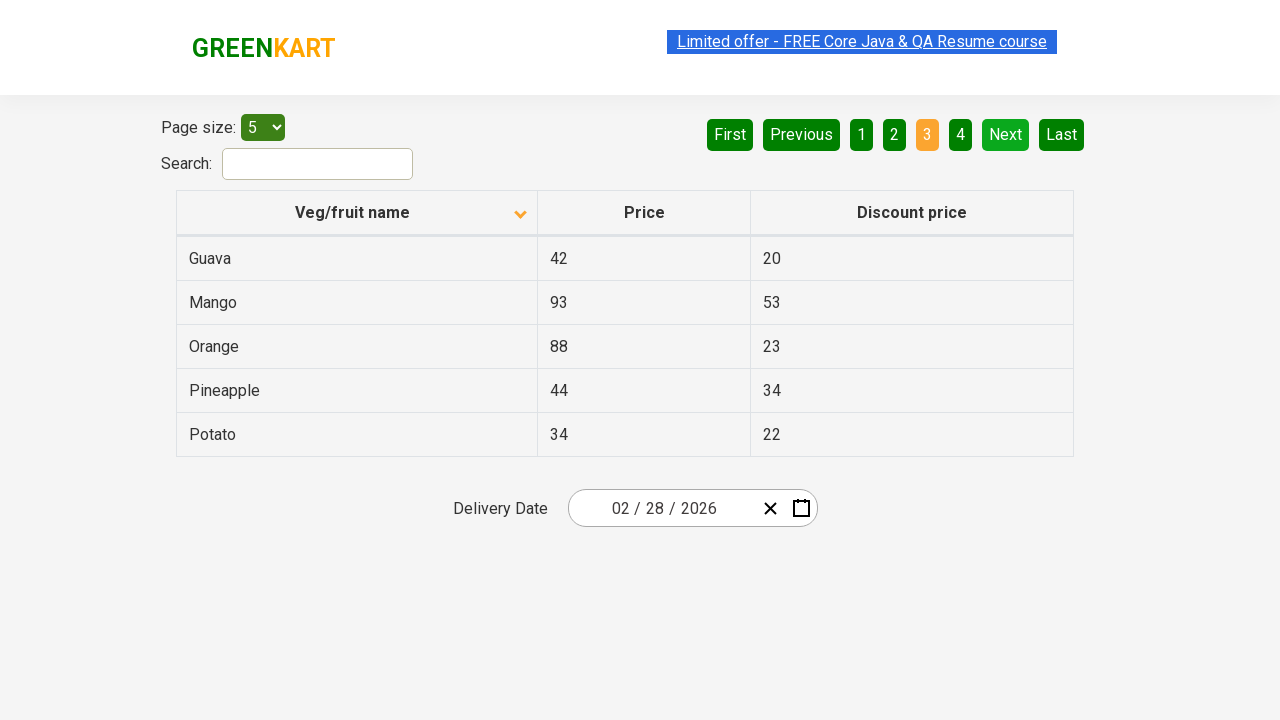

Clicked Next button to navigate to page 4 at (1006, 134) on [aria-label='Next']
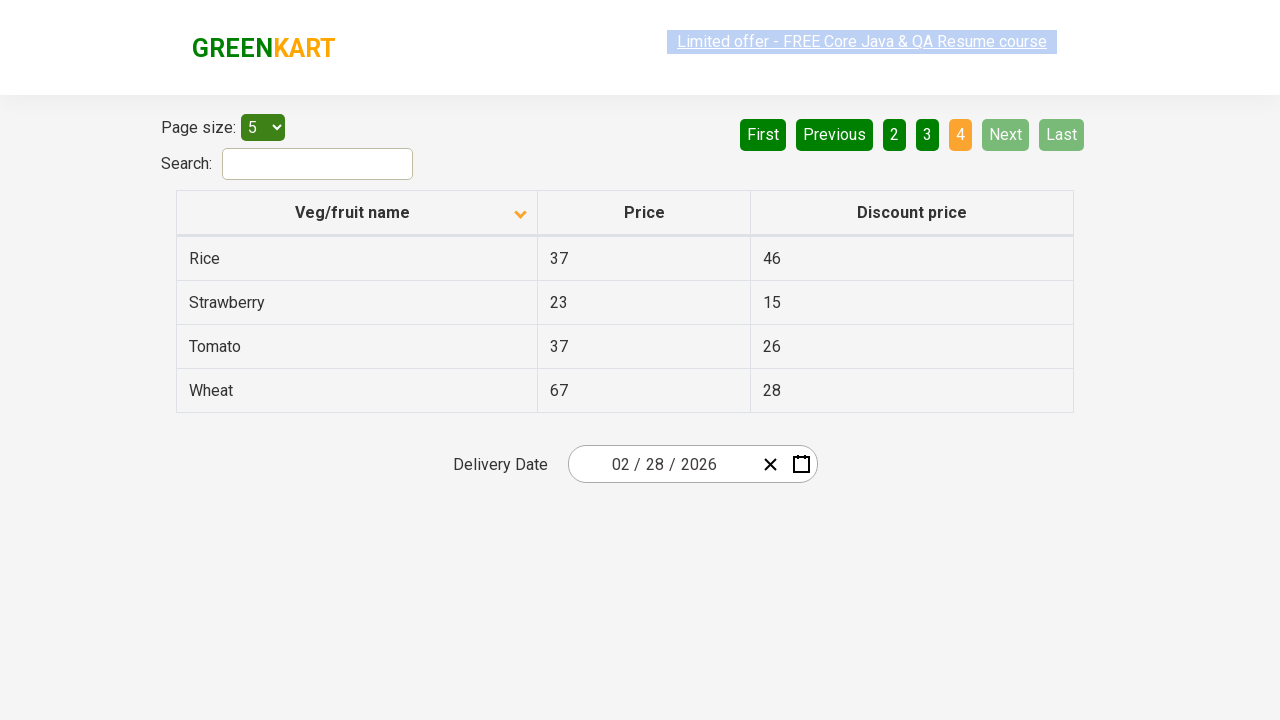

Waited for page transition to complete
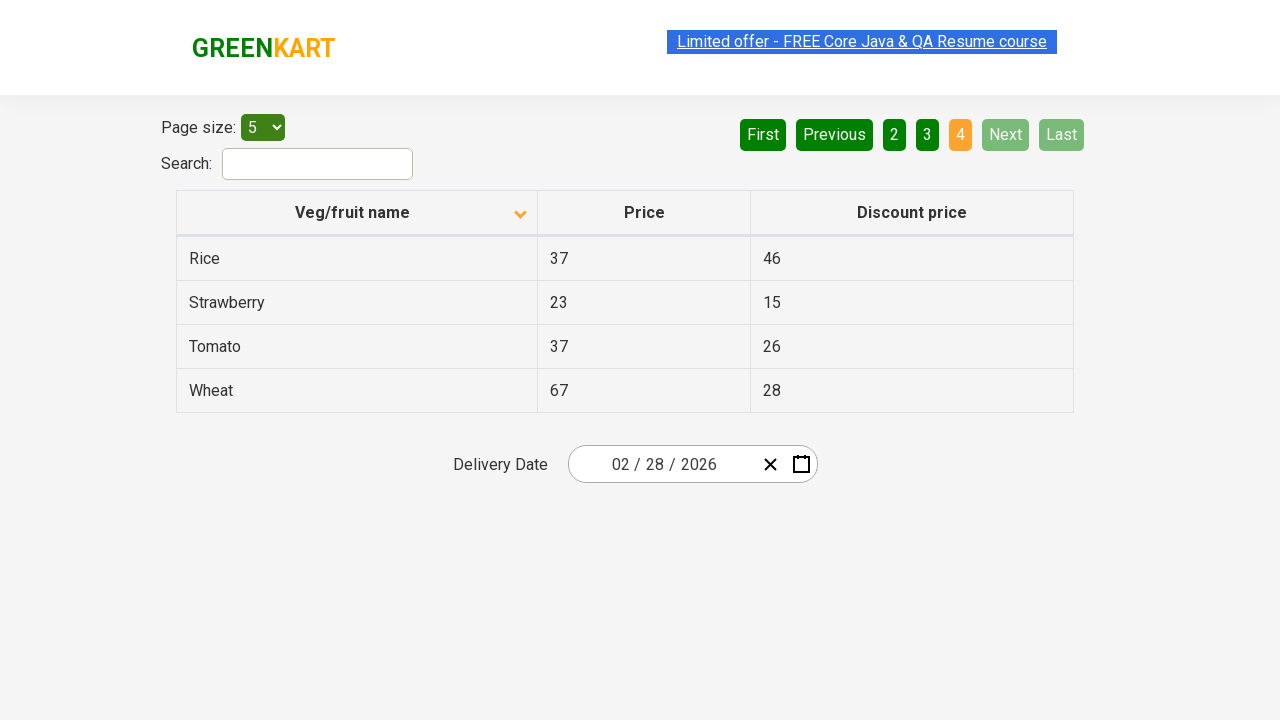

Found 'Rice' on page 4
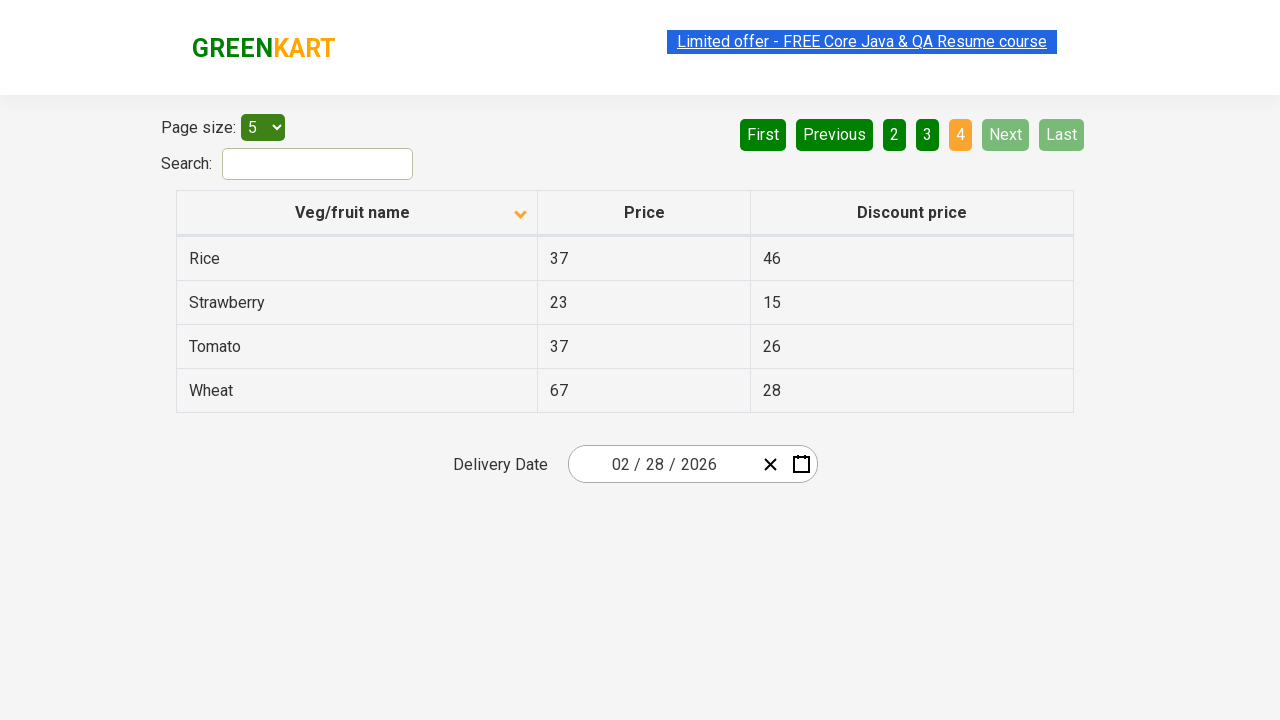

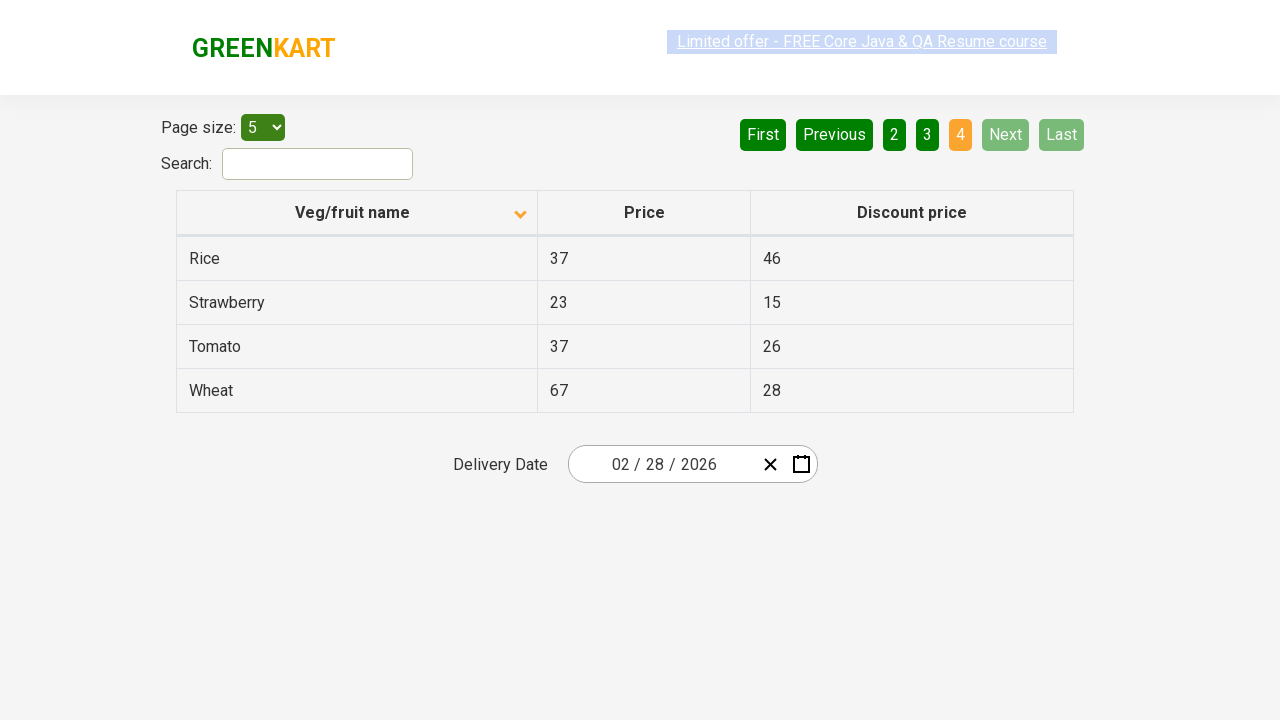